Navigates to a nested frames example page and accesses content within nested frames (top frame -> middle frame)

Starting URL: https://the-internet.herokuapp.com/

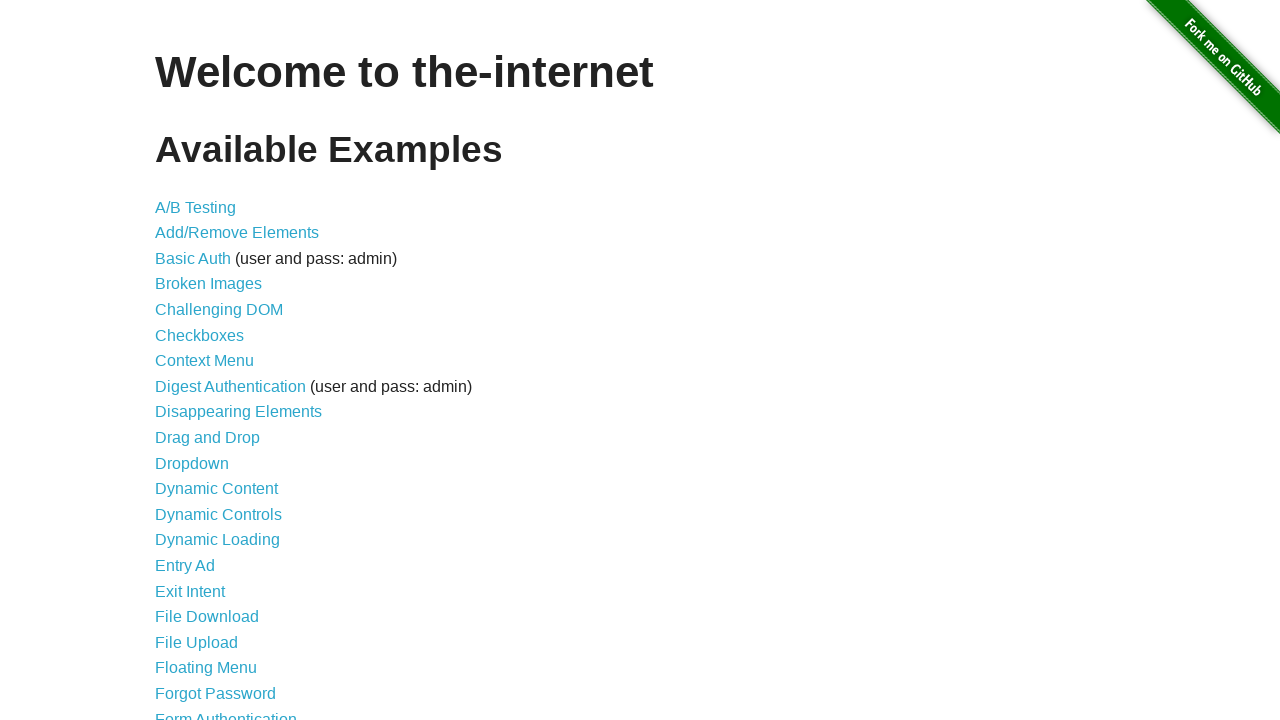

Clicked on nested frames link at (210, 395) on a[href='/nested_frames']
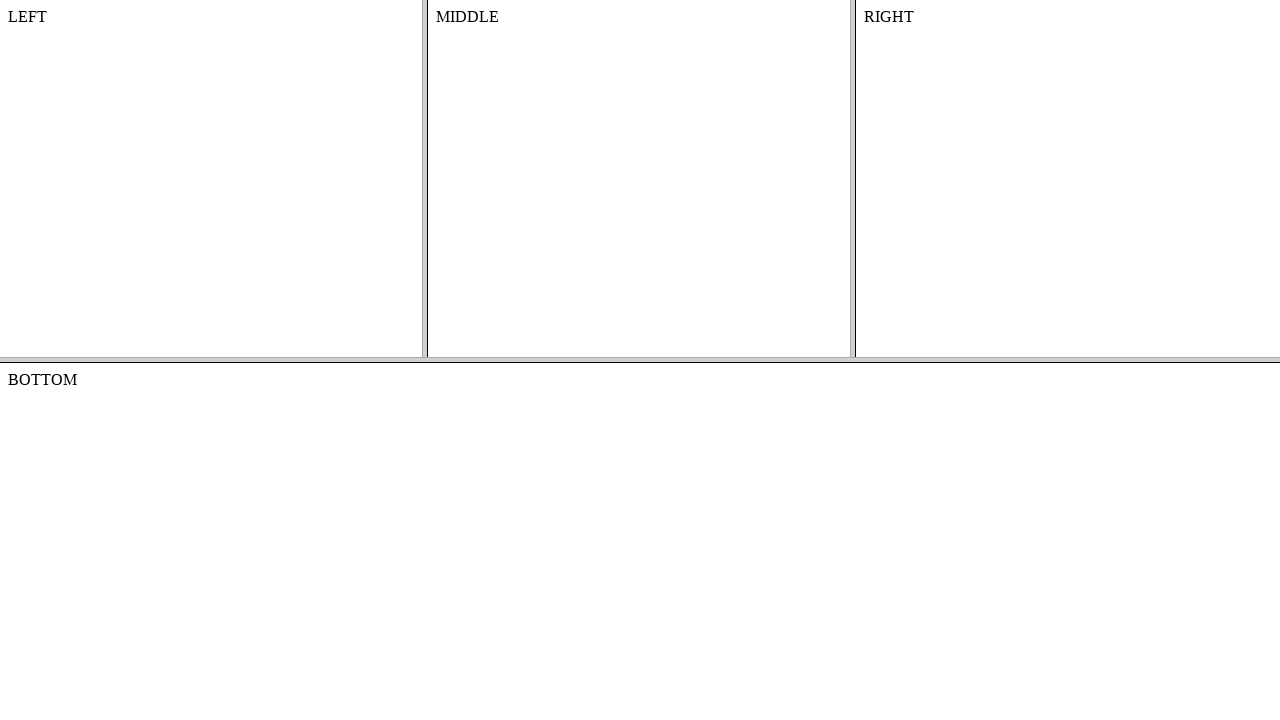

Located top frame
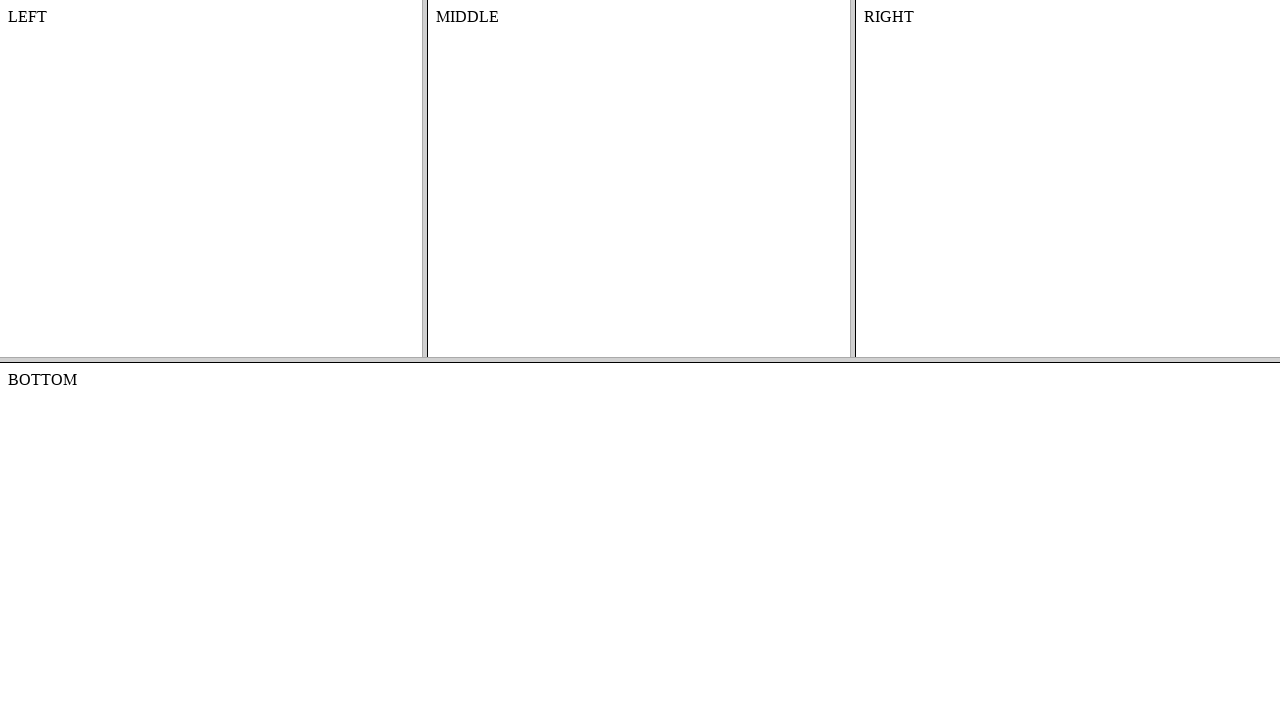

Located middle frame within top frame
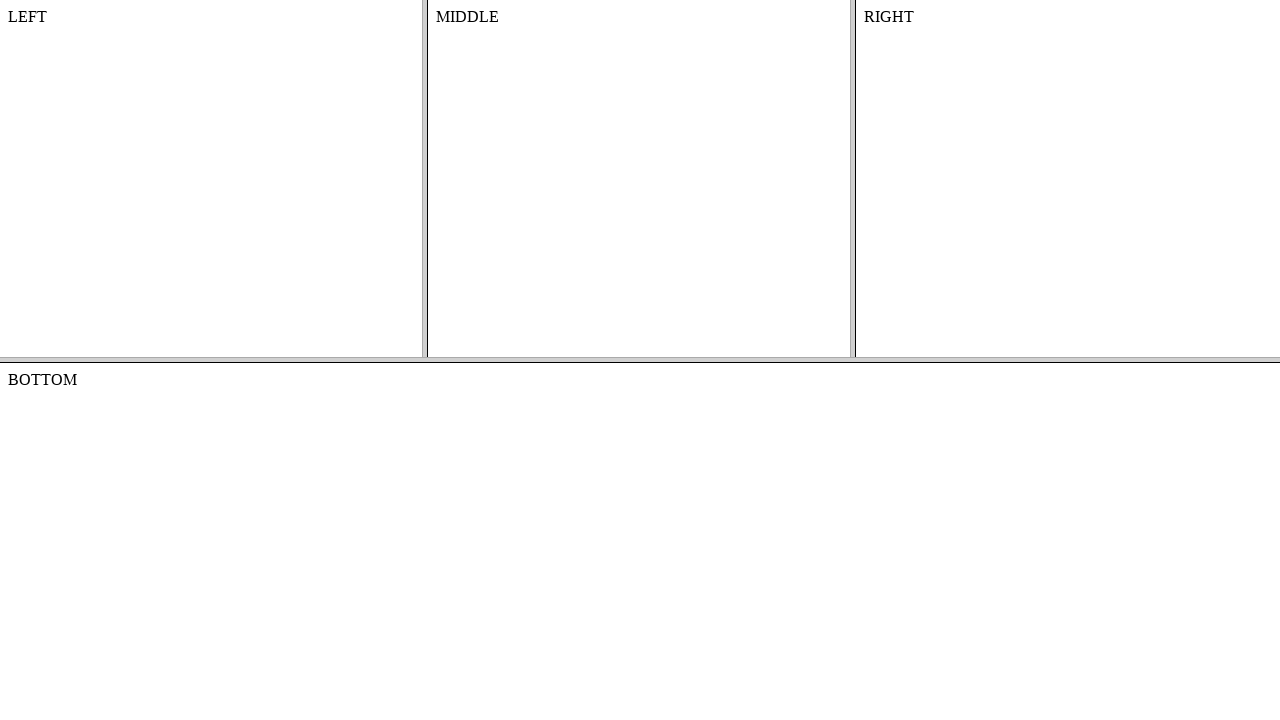

Retrieved text content from middle frame: 'MIDDLE'
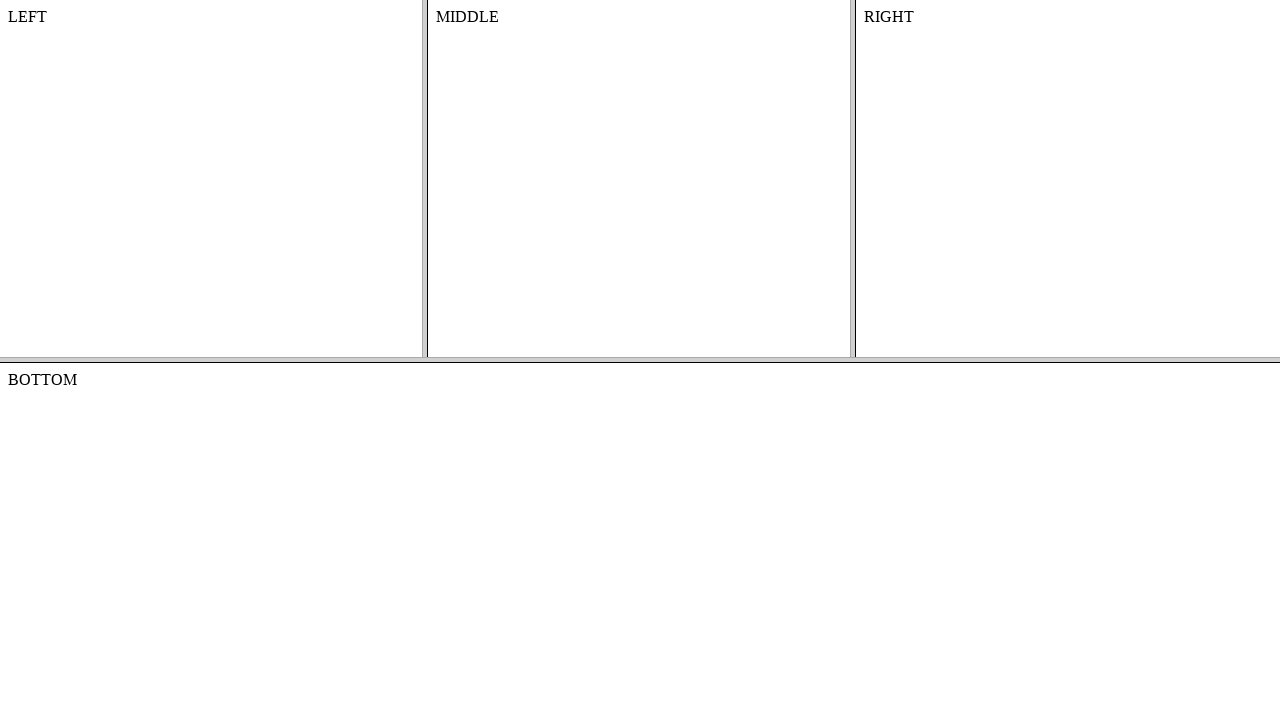

Printed content text to console
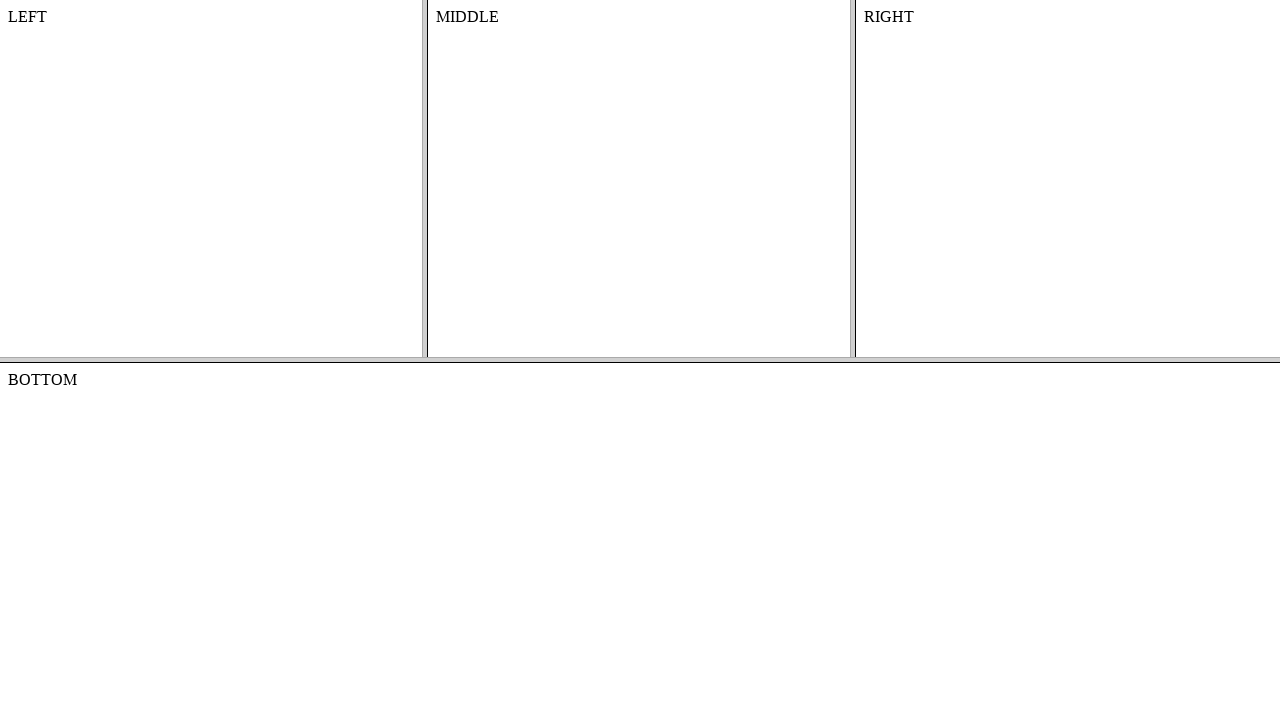

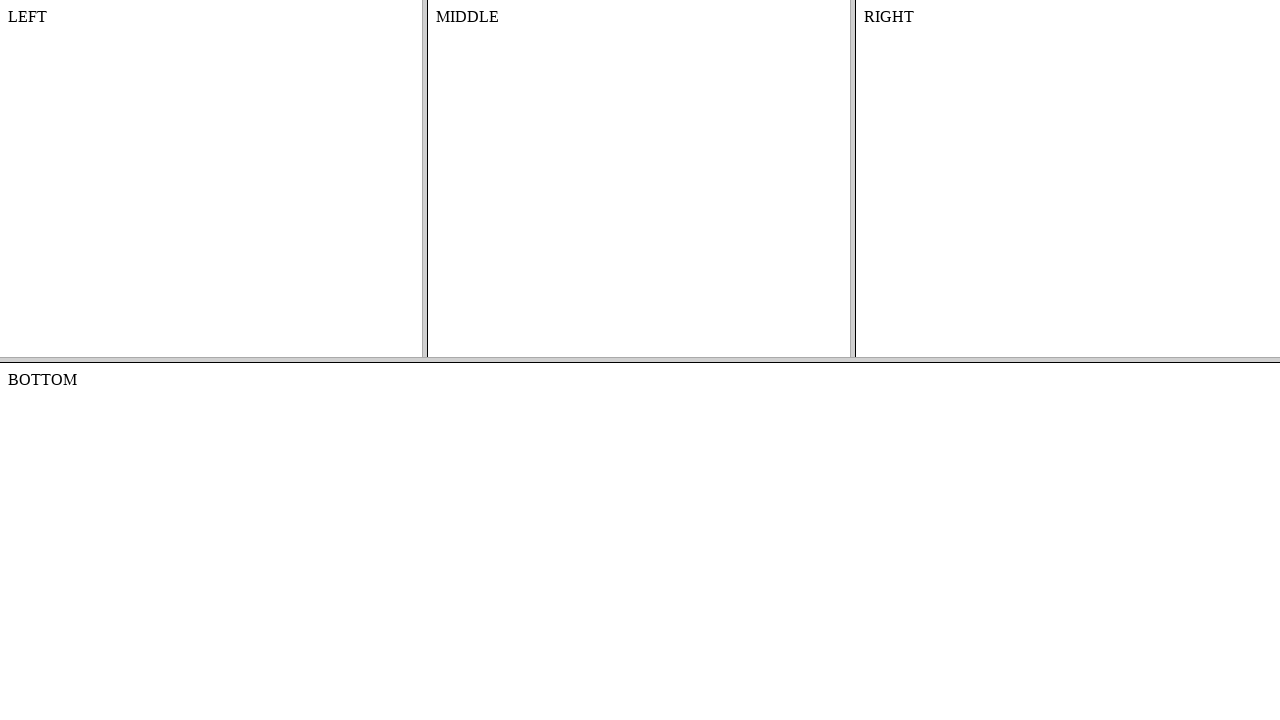